Tests that the Rahul Shetty Academy homepage loads successfully by navigating to it and verifying the page is accessible

Starting URL: http://rahulshettyacademy.com

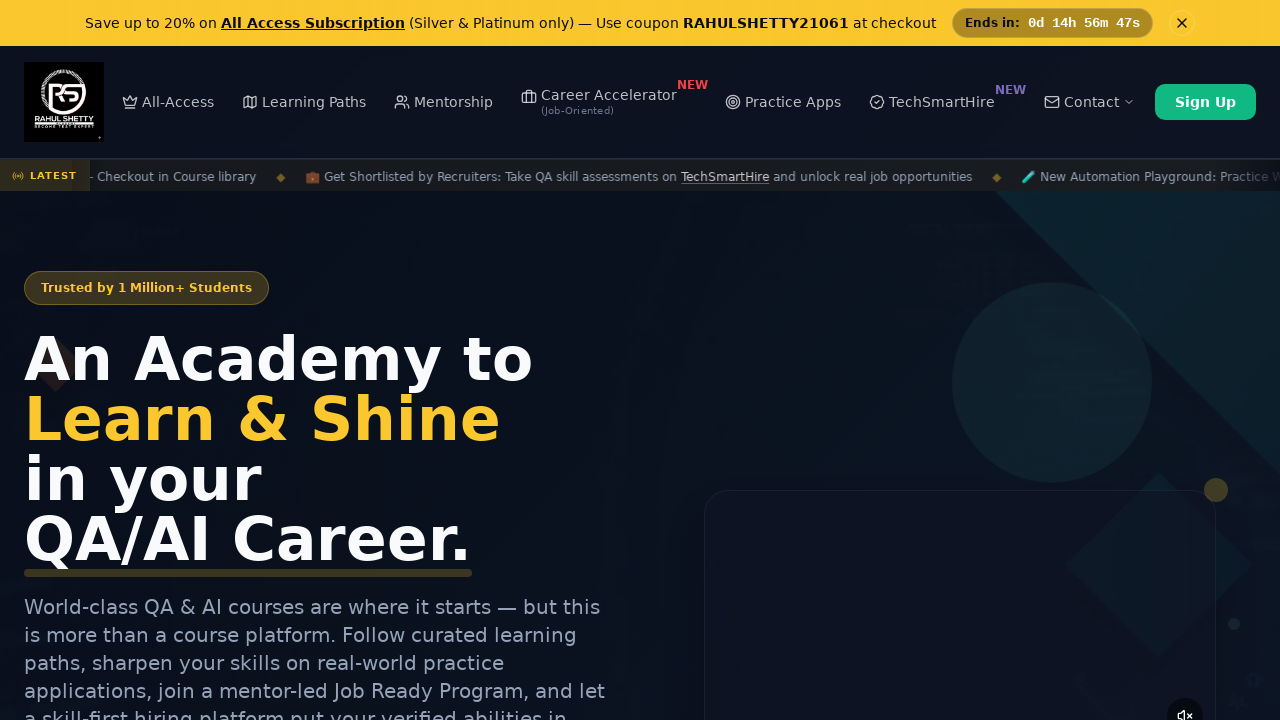

Waited for page DOM content to be fully loaded
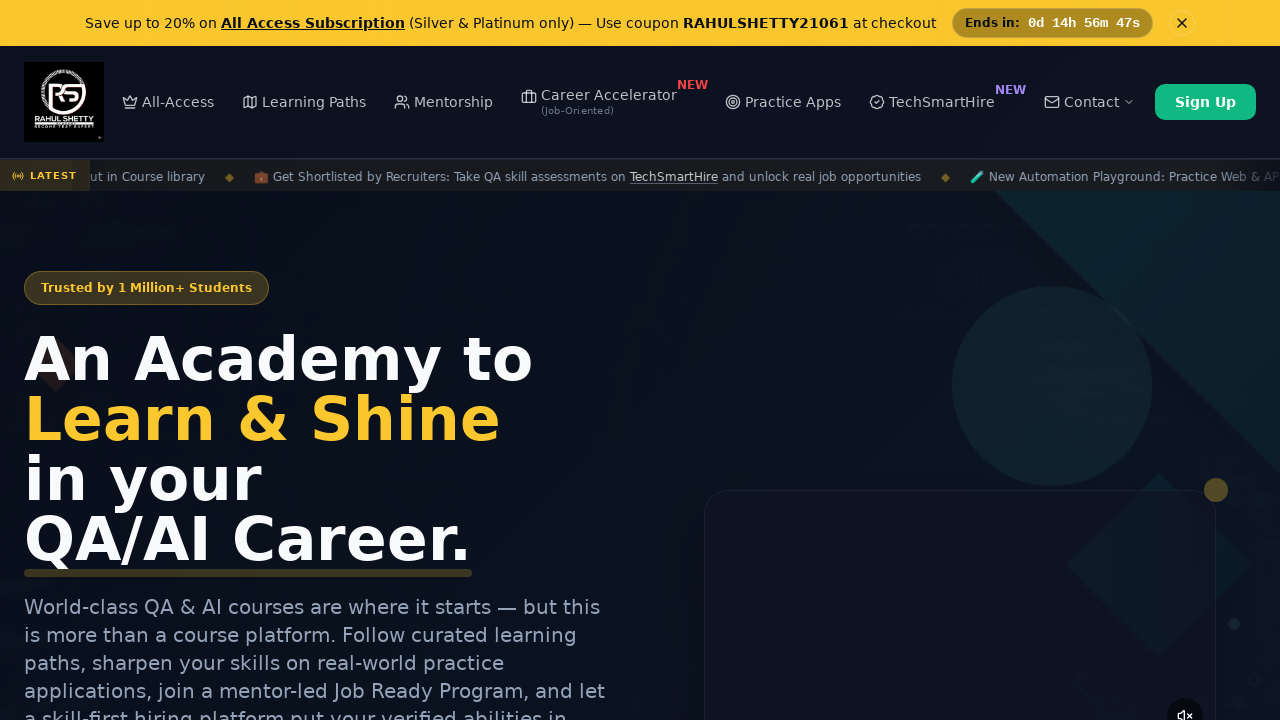

Verified body element is present on Rahul Shetty Academy homepage
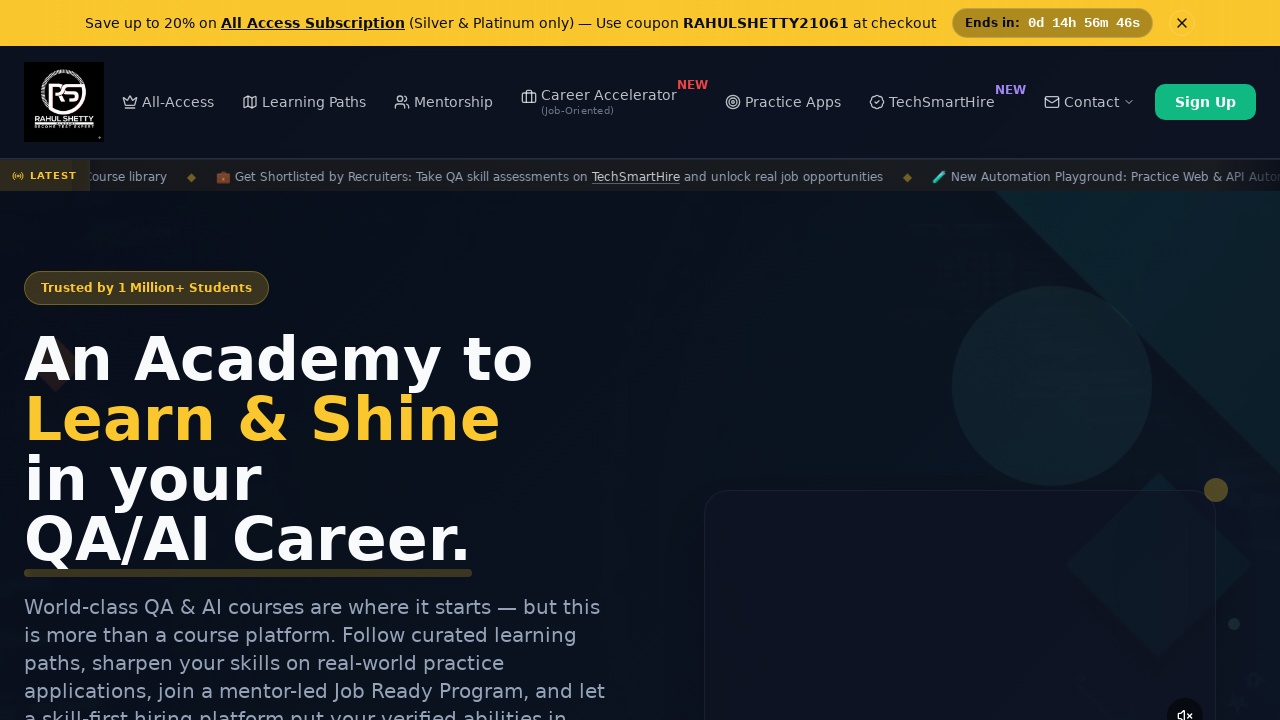

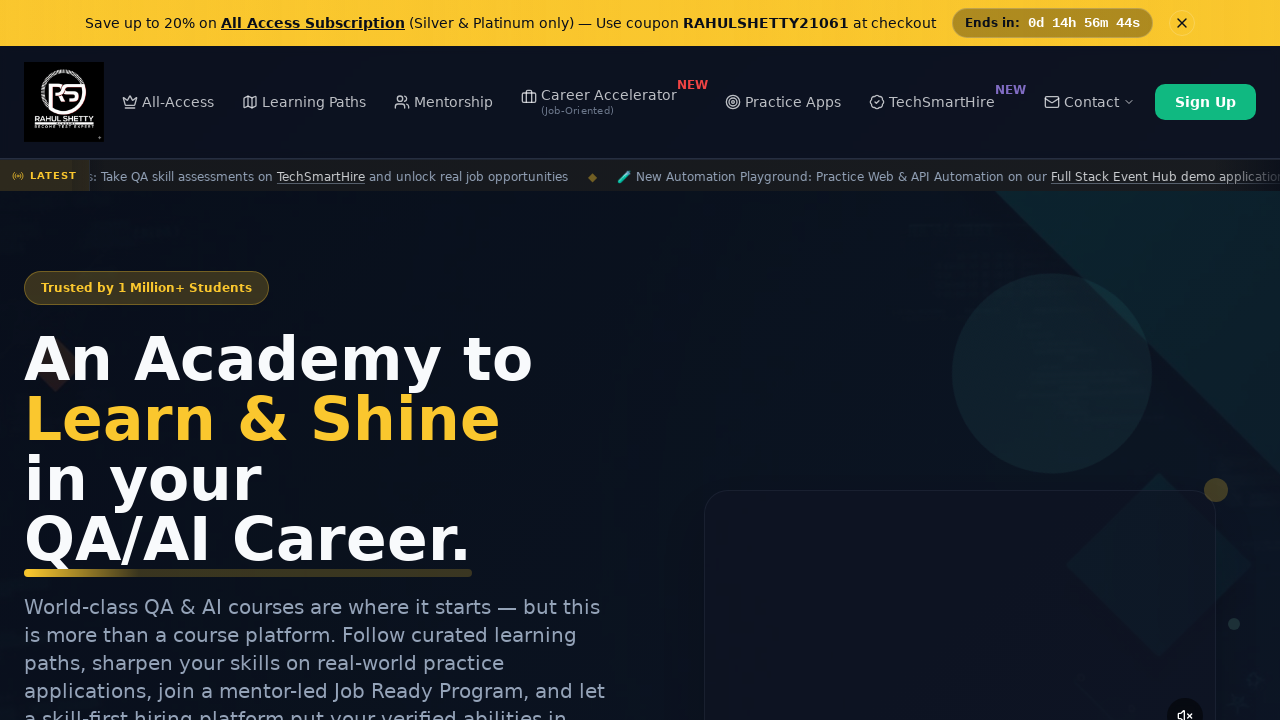